Tests accepting a JavaScript confirm alert by clicking OK on the dialog

Starting URL: http://the-internet.herokuapp.com/javascript_alerts

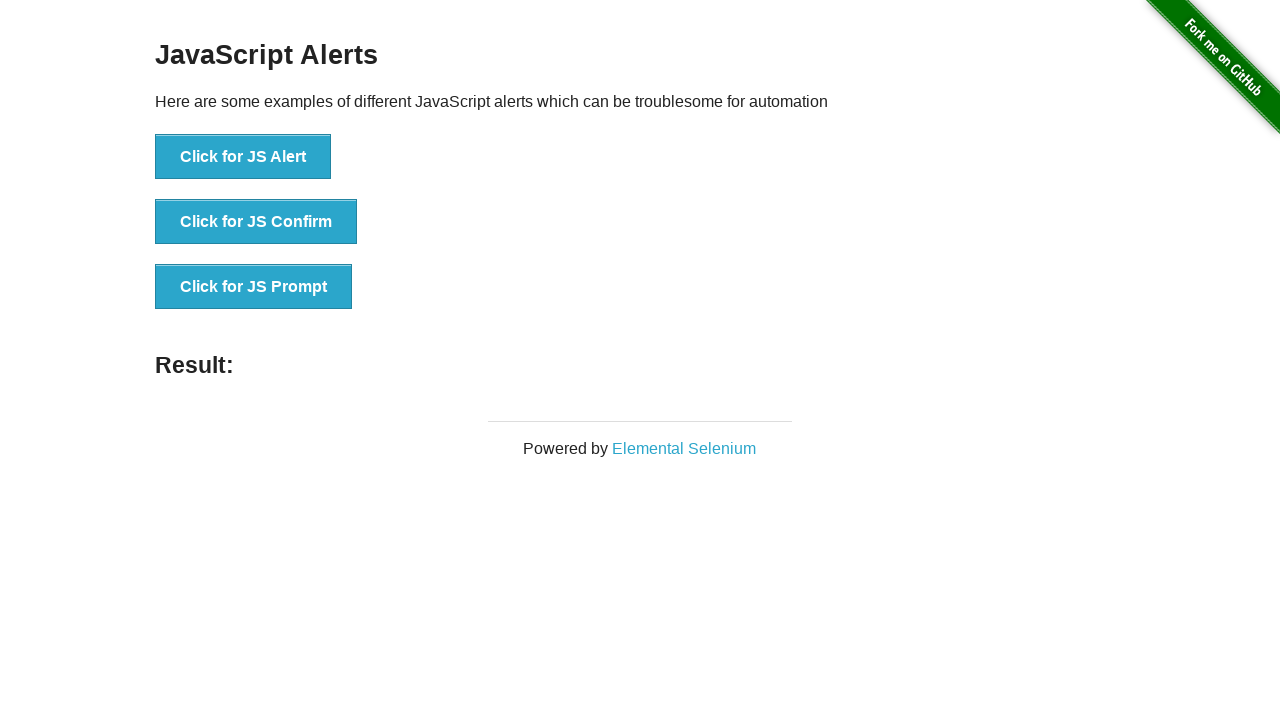

Set up dialog handler to accept JavaScript alerts
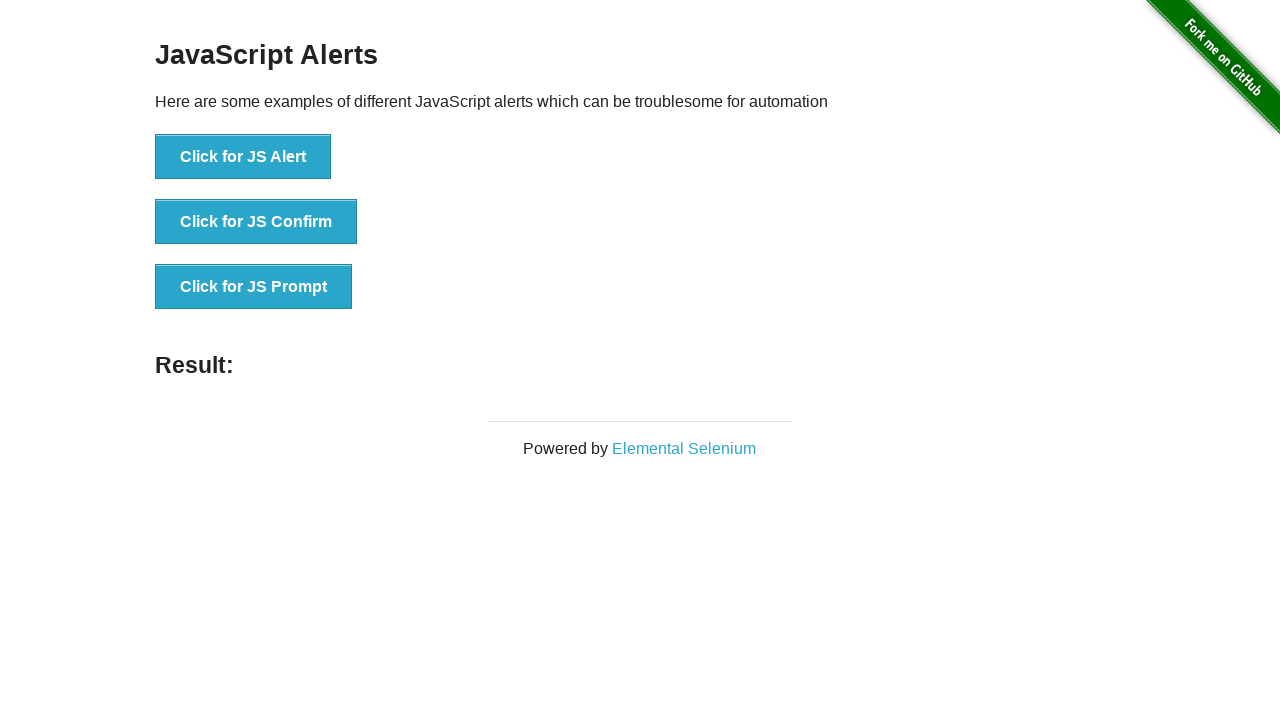

Clicked the JS Confirm button at (256, 222) on xpath=//button[contains(text(),'Click for JS Confirm')]
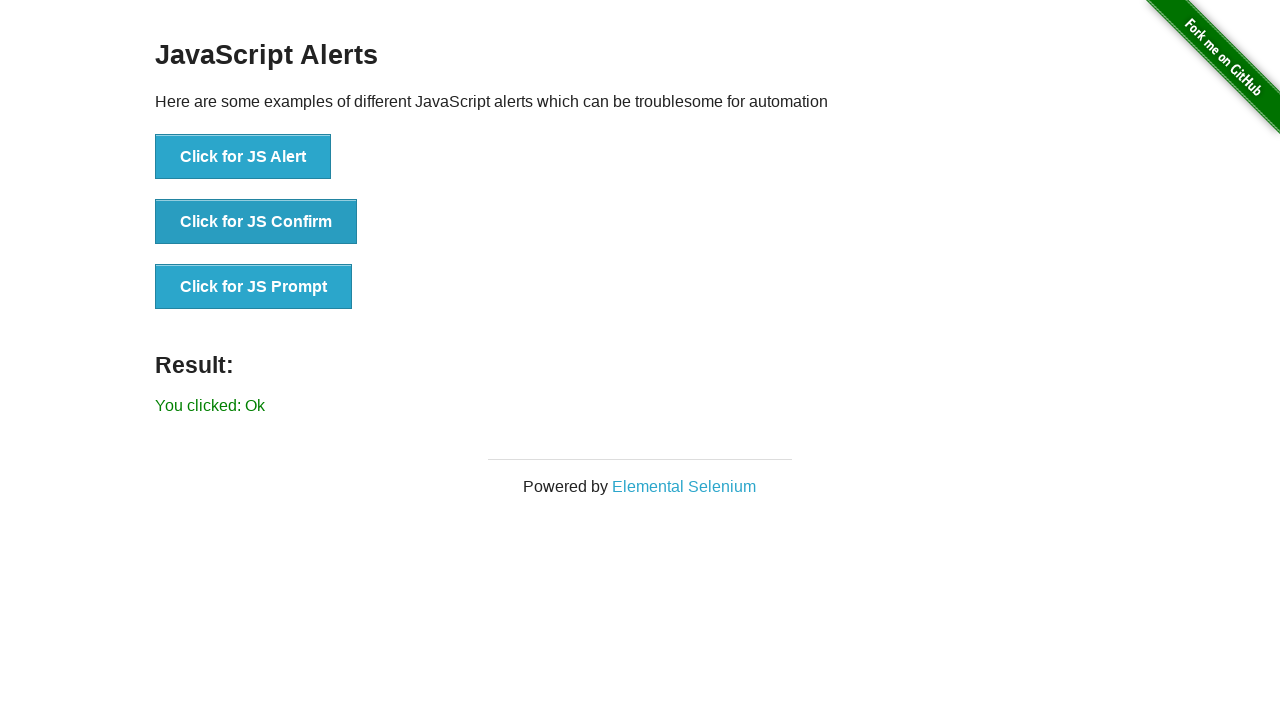

Waited for result element to appear after accepting alert
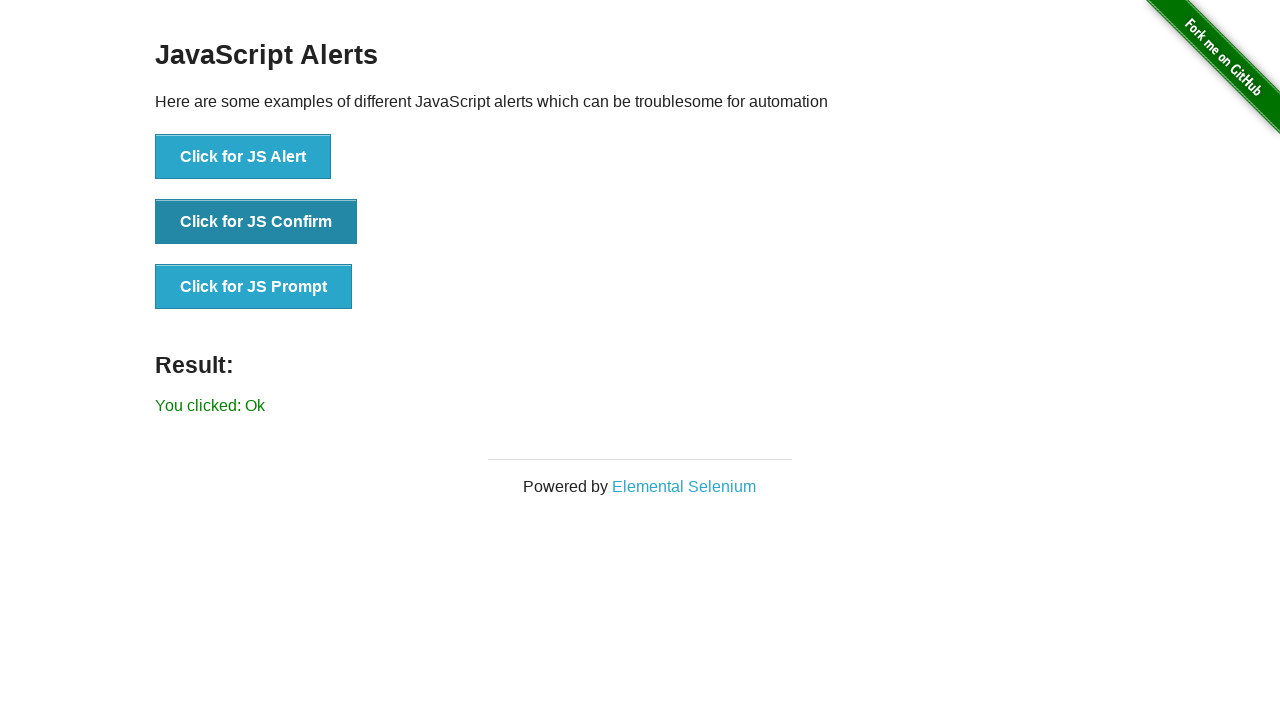

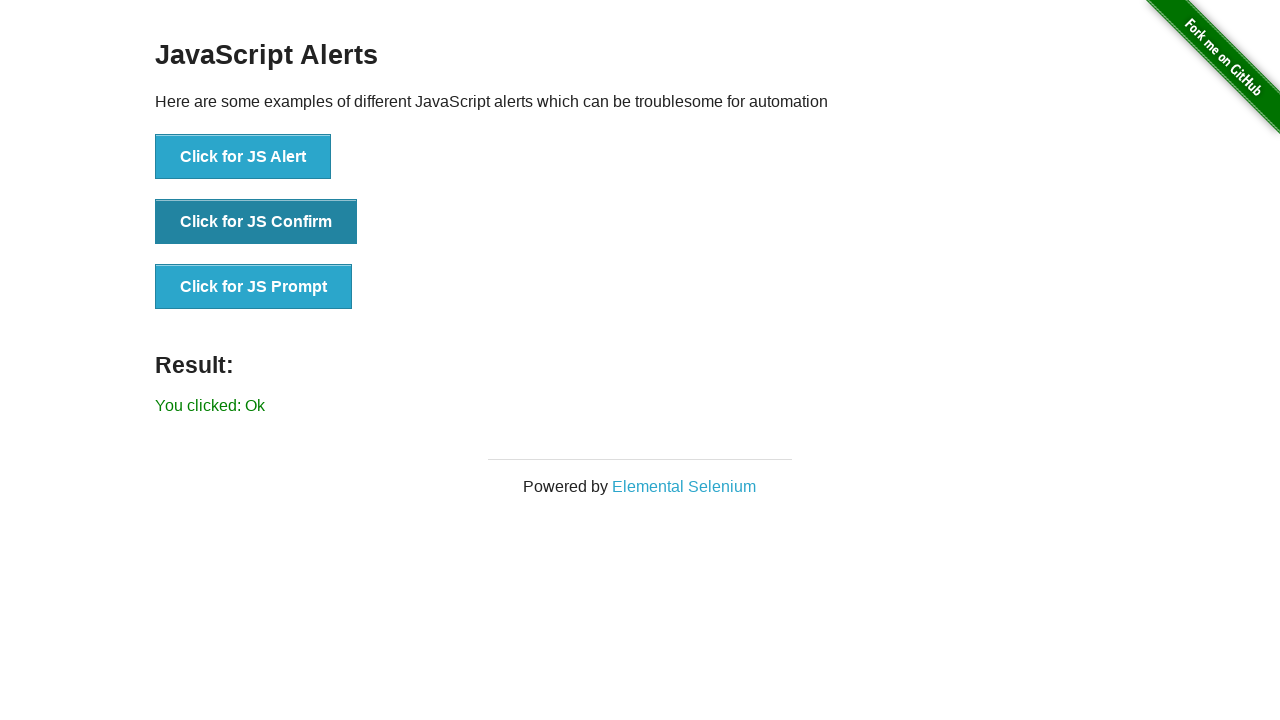